Tests form filling functionality on a registration page by entering text into the First Name field

Starting URL: https://demo.automationtesting.in/Register.html

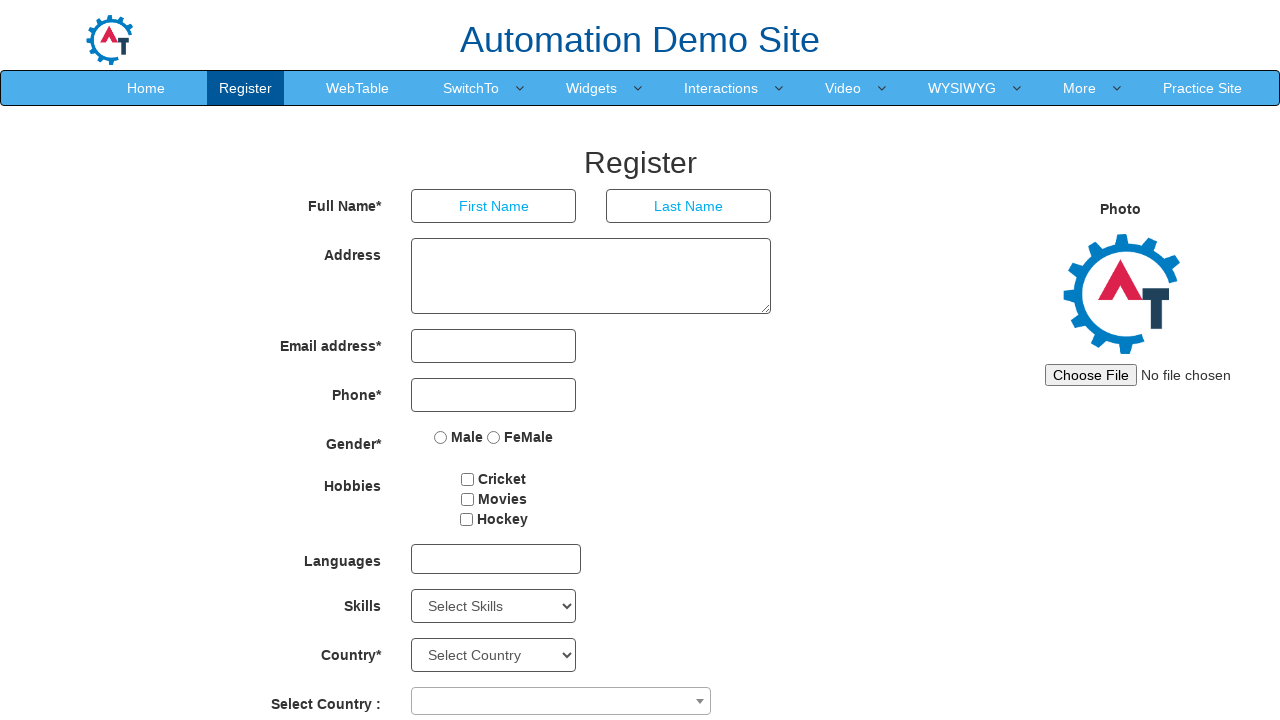

Entered 'Abhishek' into the First Name field on input[placeholder='First Name']
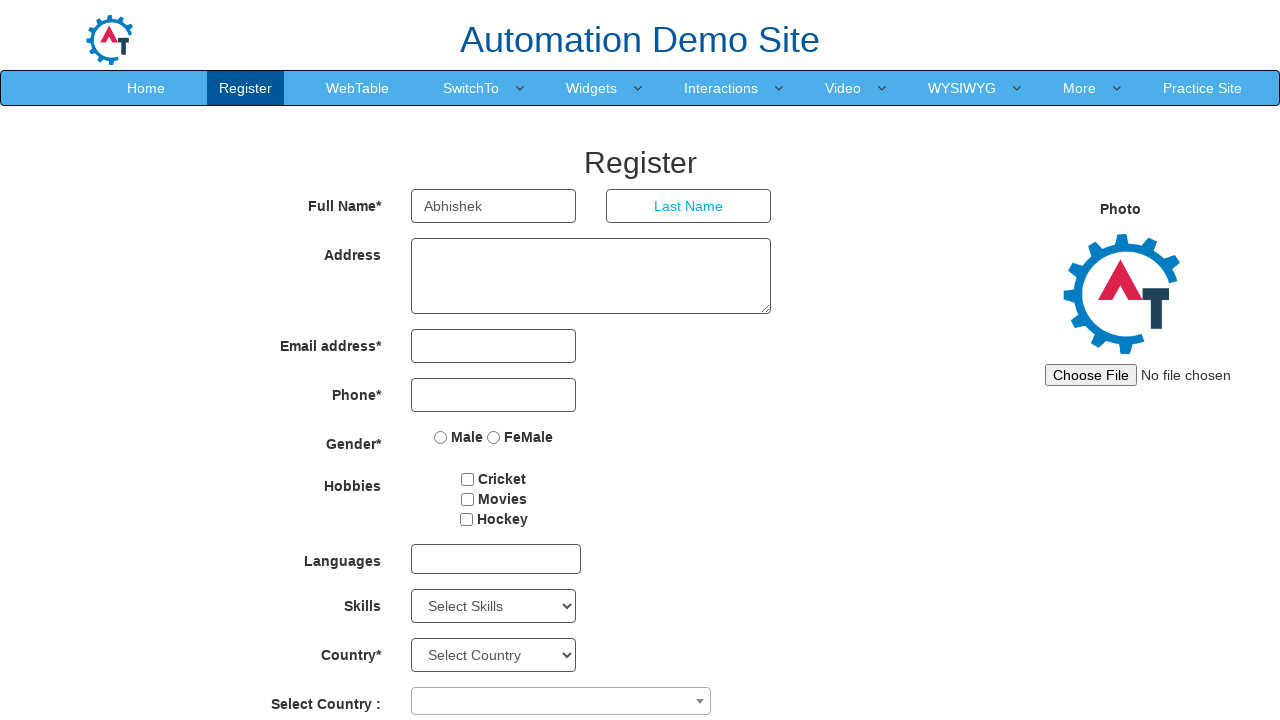

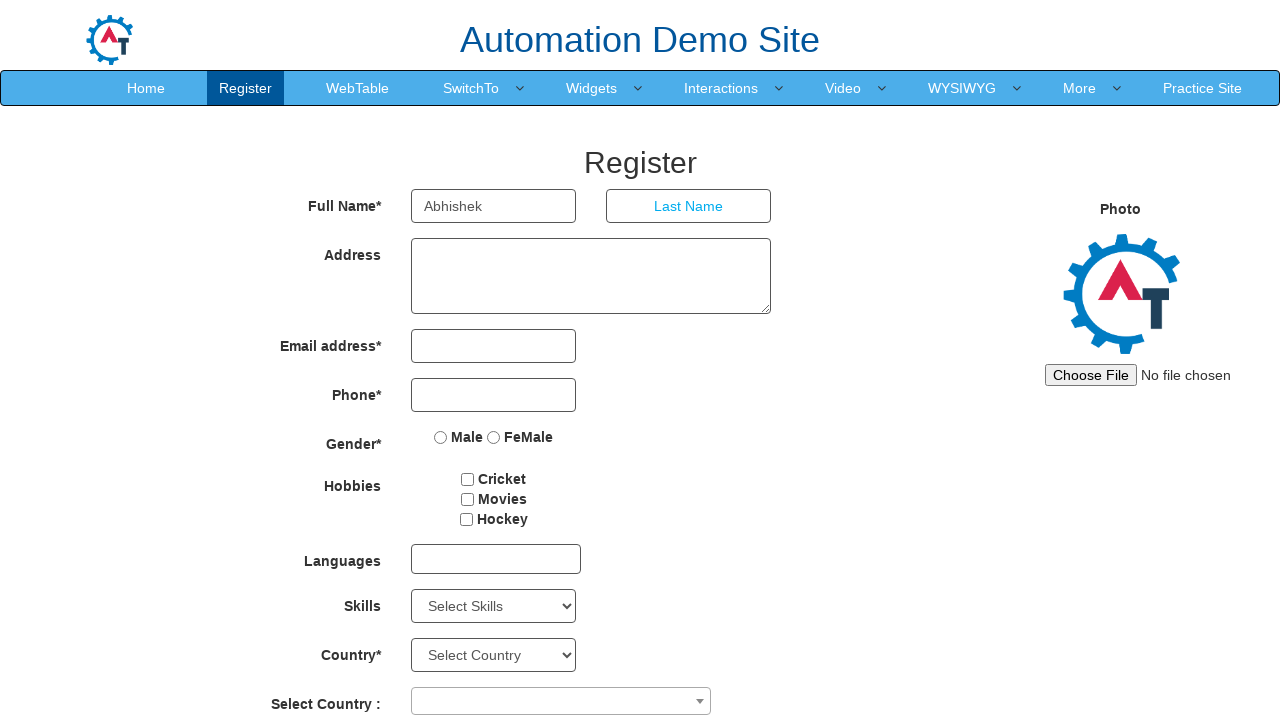